Tests dynamic checkbox controls by clicking a checkbox to select it, verifying its state, then clicking again to uncheck it and verifying the state again.

Starting URL: https://v1.training-support.net/selenium/dynamic-controls

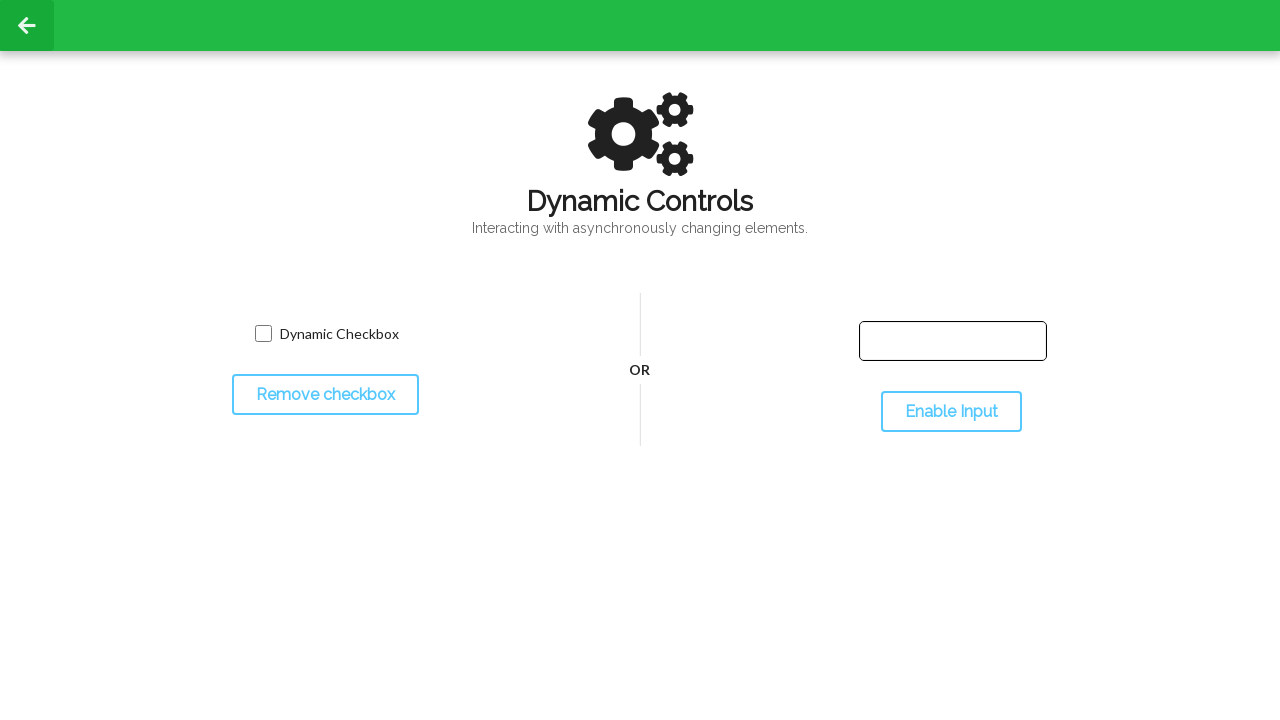

Clicked the dynamic checkbox to select it at (263, 334) on input.willDisappear
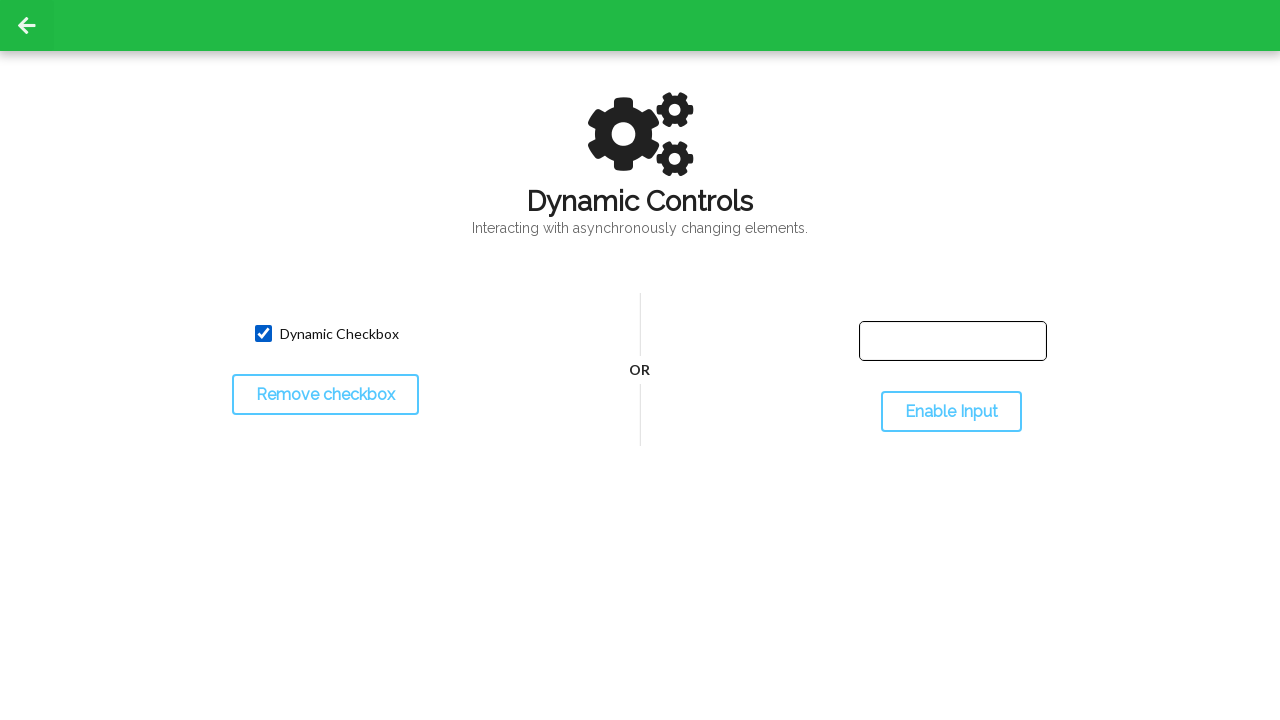

Located the dynamic checkbox element
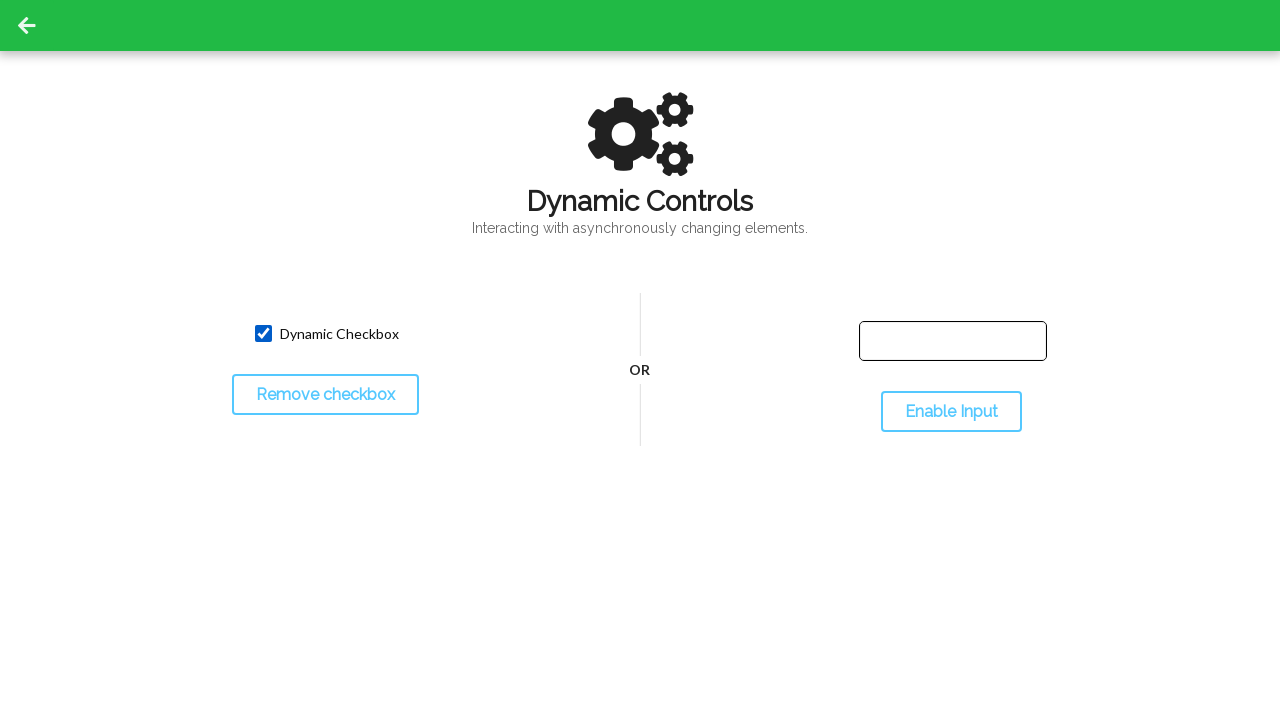

Verified checkbox is attached to DOM
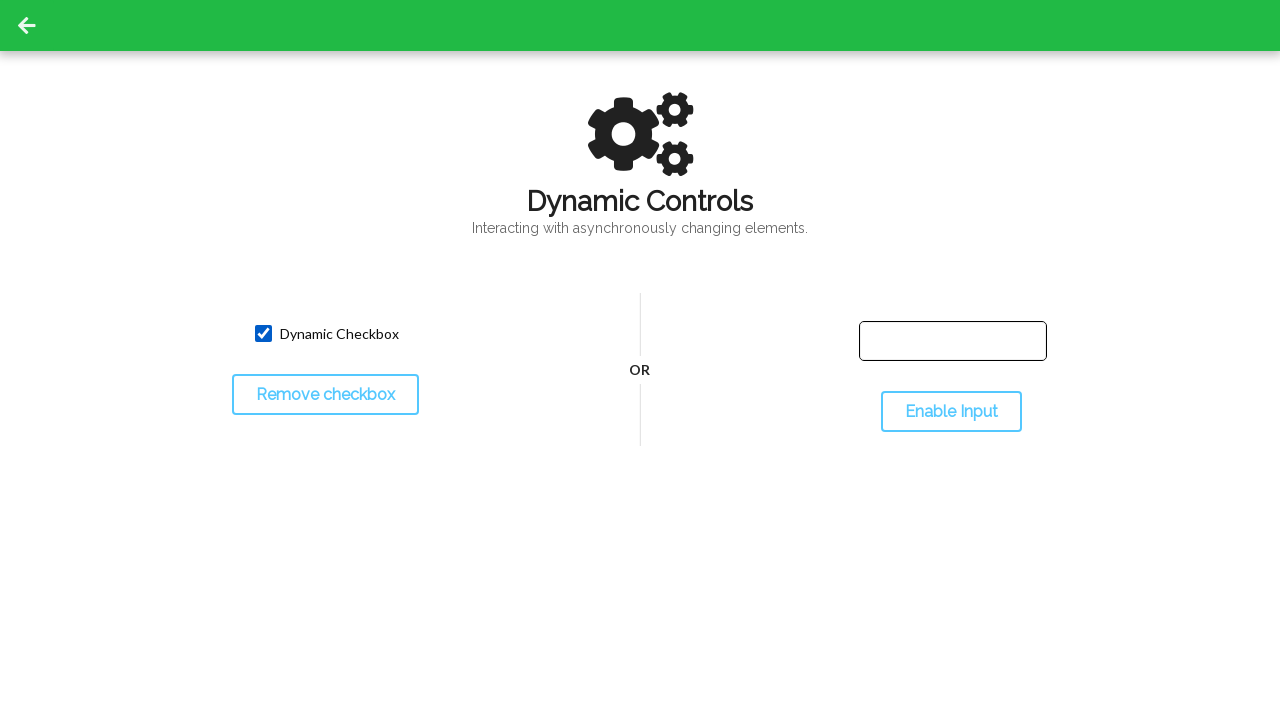

Clicked the checkbox again to uncheck it at (263, 334) on input.willDisappear
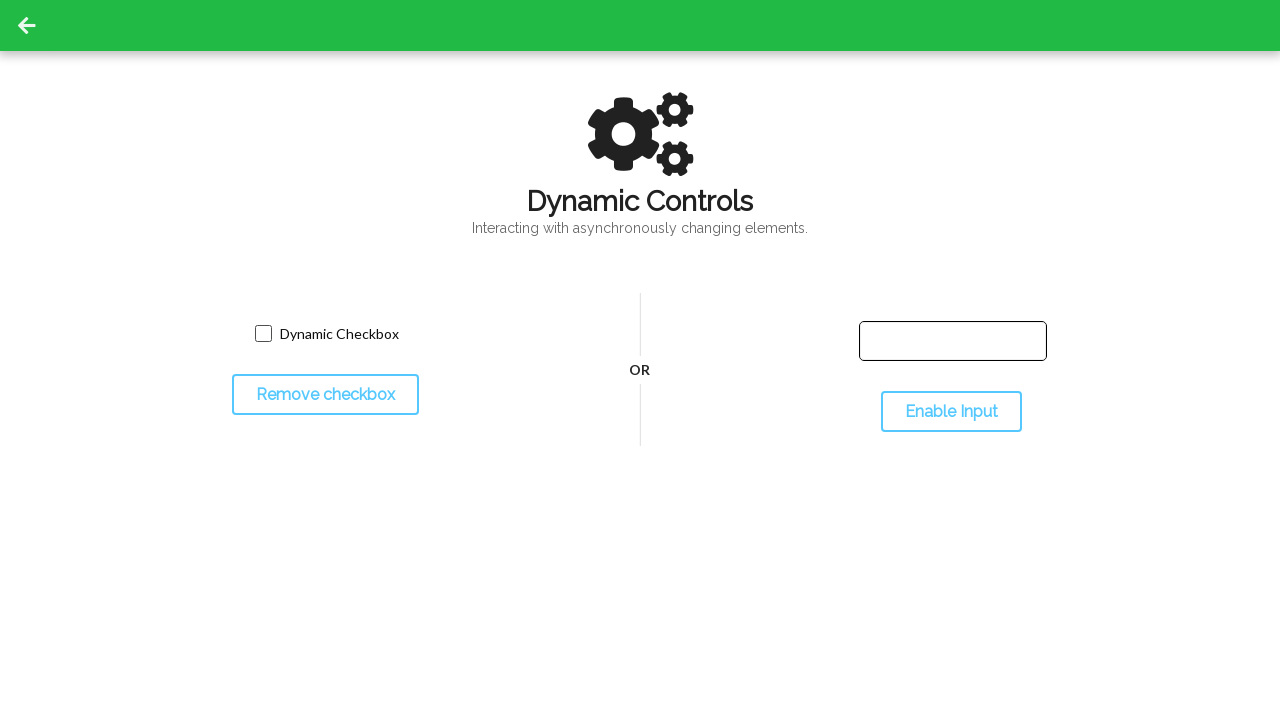

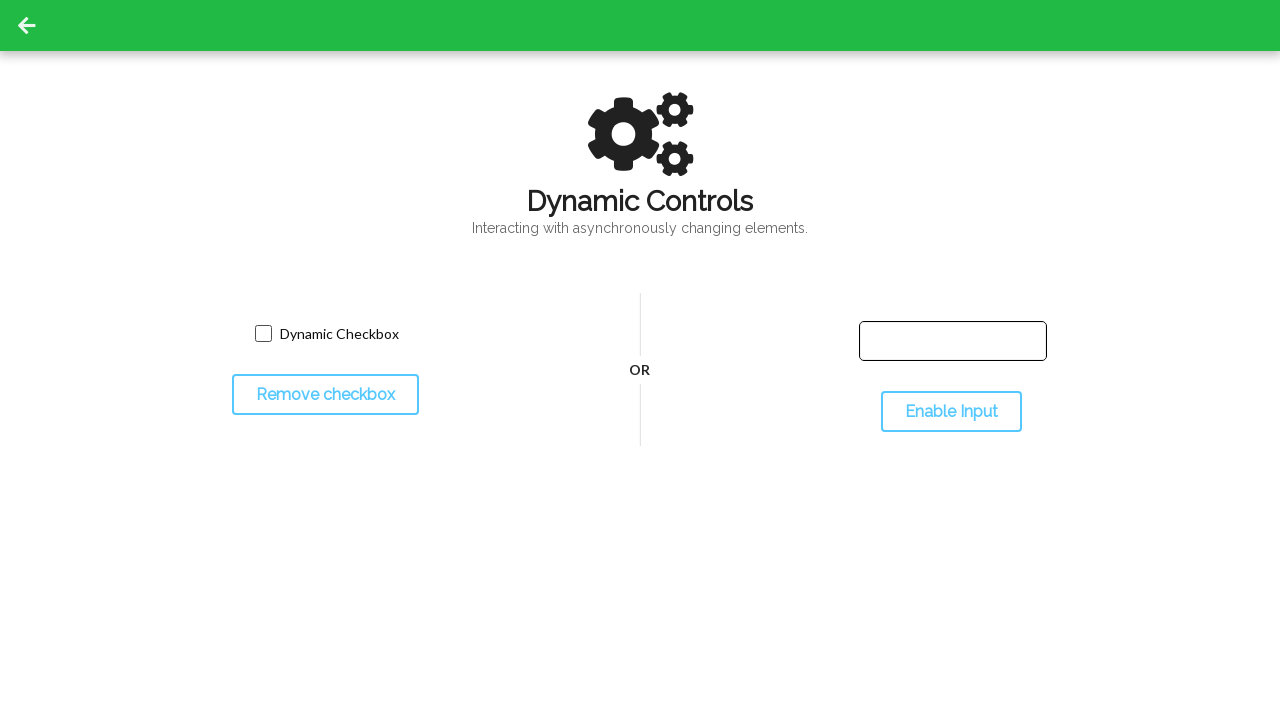